Tests JavaScript prompt alert functionality by clicking to trigger a prompt alert, entering text into it, and accepting the alert.

Starting URL: http://demo.automationtesting.in/Alerts.html

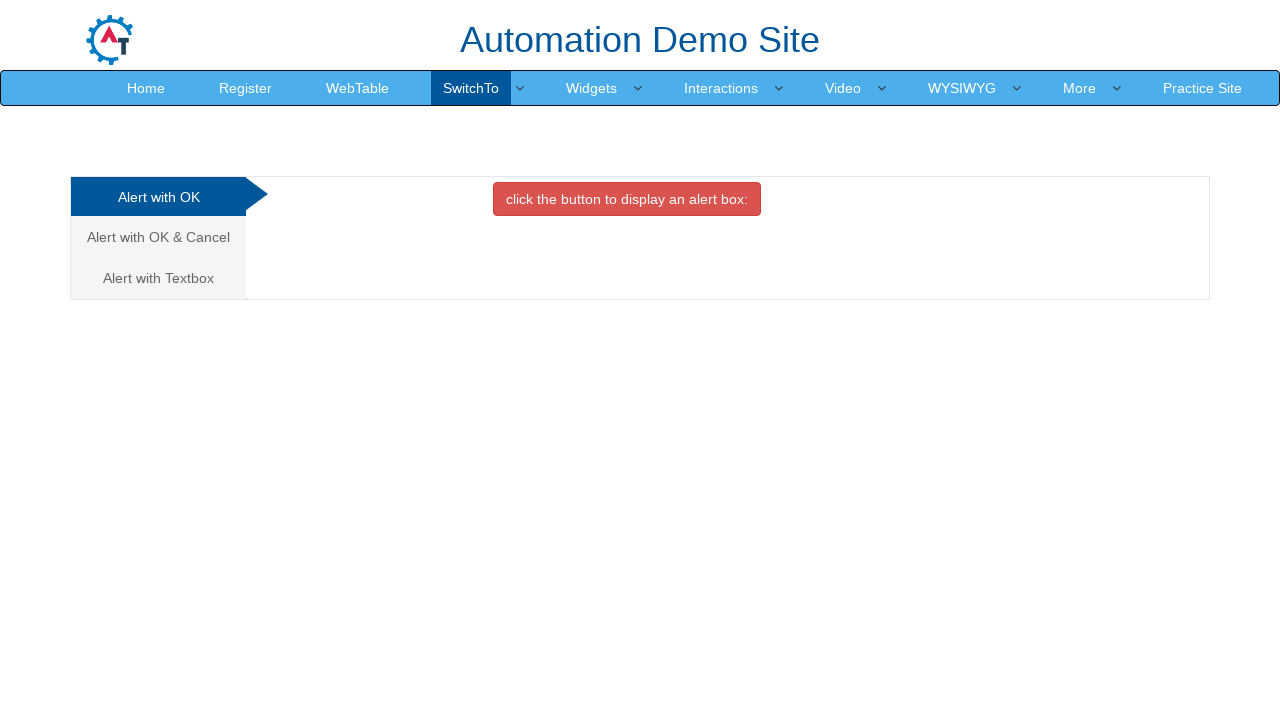

Clicked on 'Alert with Textbox' tab at (158, 278) on xpath=//a[contains(text(),'Alert with Textbox')]
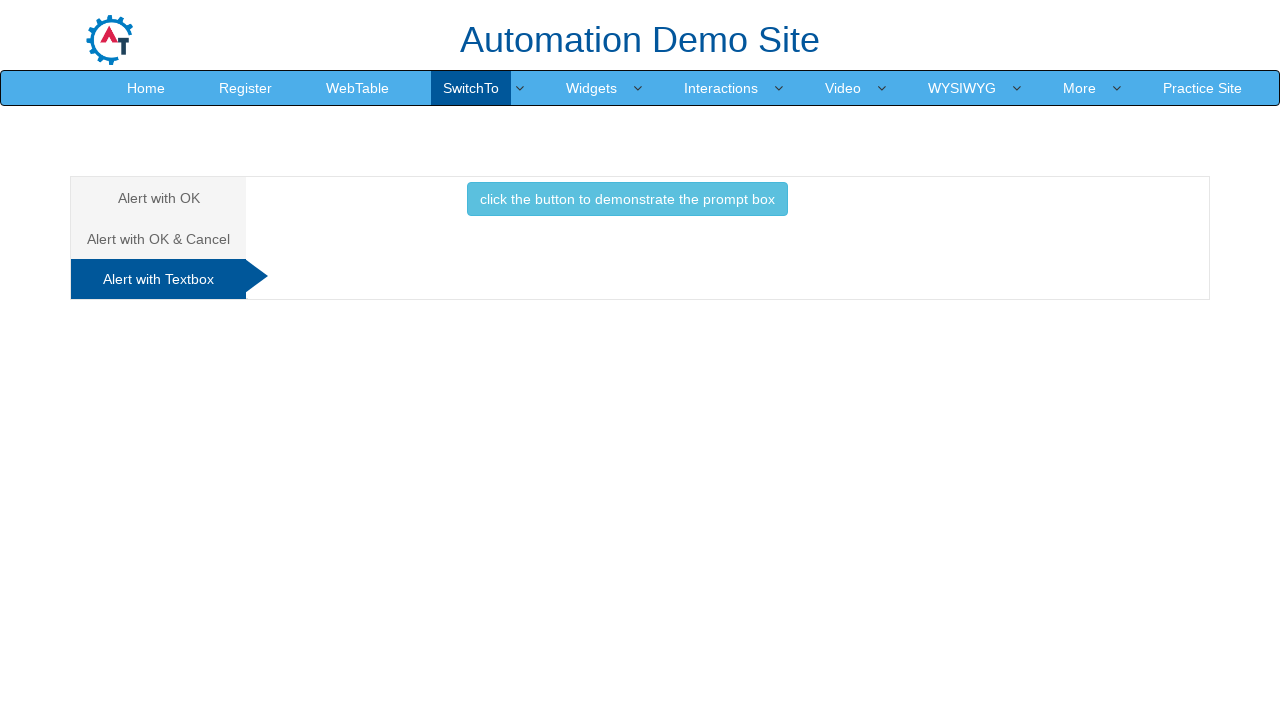

Clicked button to trigger prompt alert at (627, 199) on xpath=//button[@class='btn btn-info']
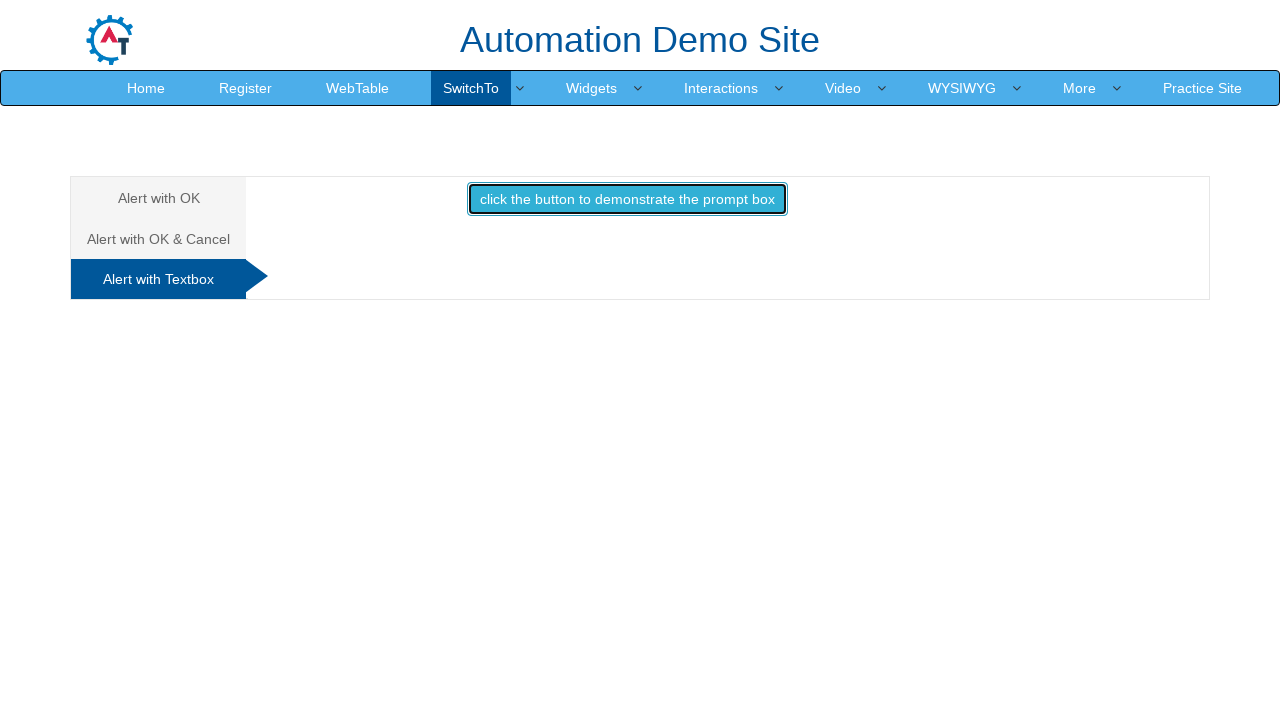

Set up dialog handler to accept prompt with text 'prasanna'
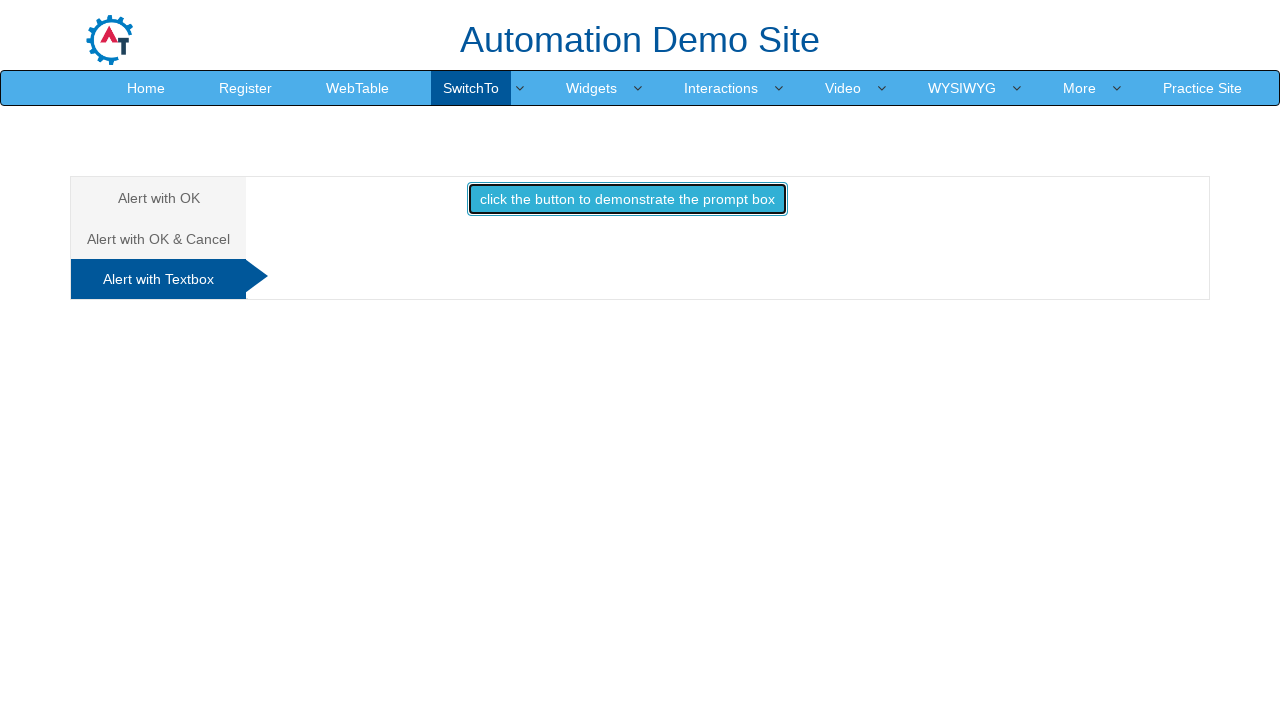

Clicked on 'Alert with Textbox' tab again with dialog handler active at (158, 279) on xpath=//a[contains(text(),'Alert with Textbox')]
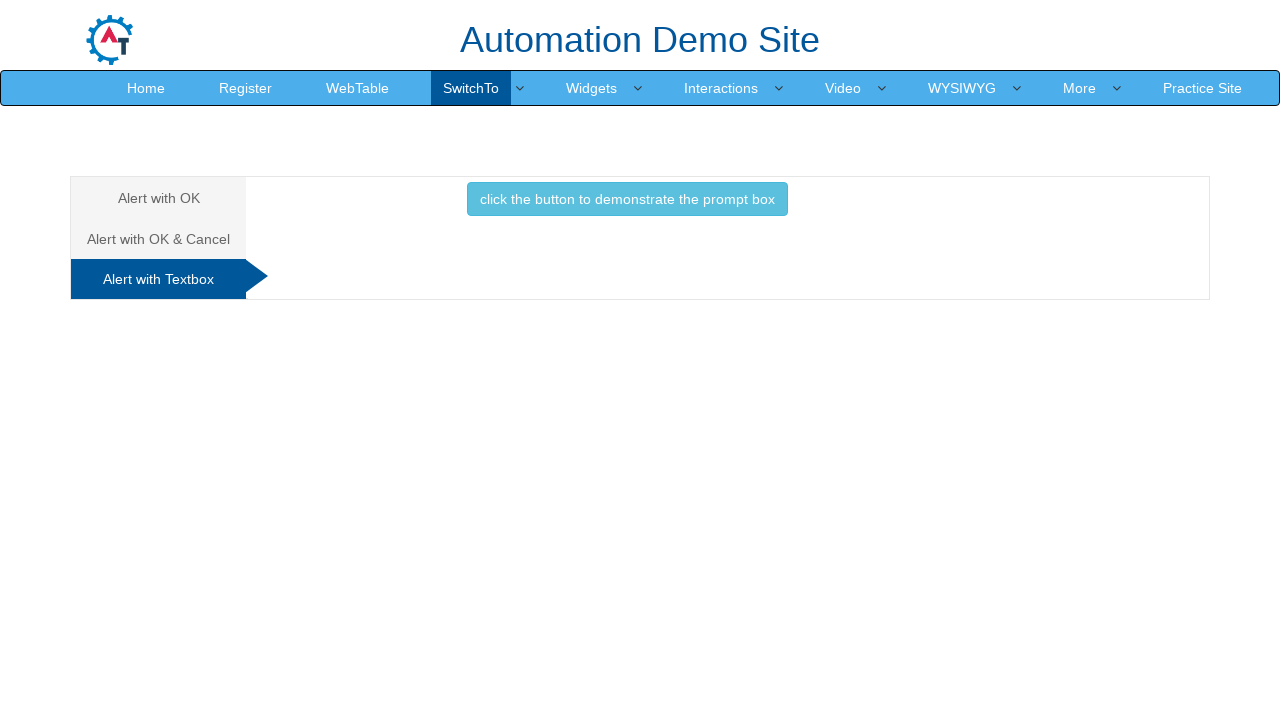

Clicked button to trigger prompt alert with handler ready at (627, 199) on xpath=//button[@class='btn btn-info']
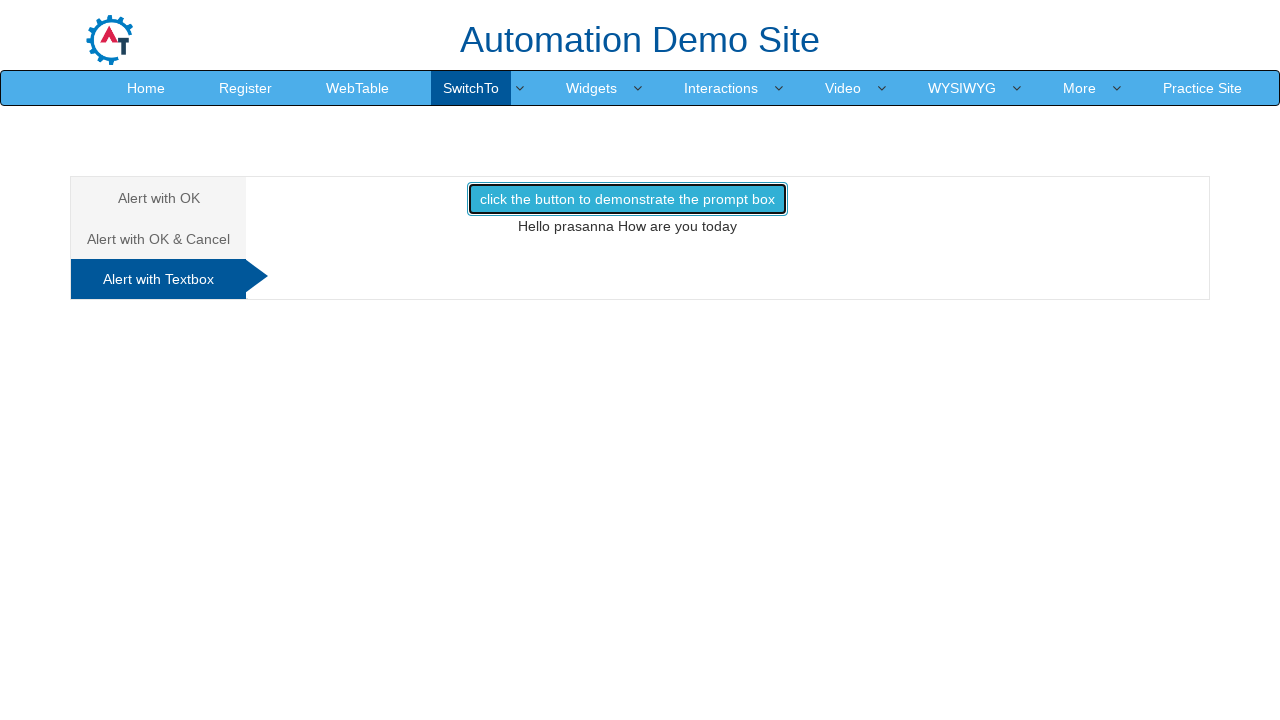

Waited for prompt dialog to be handled and accepted
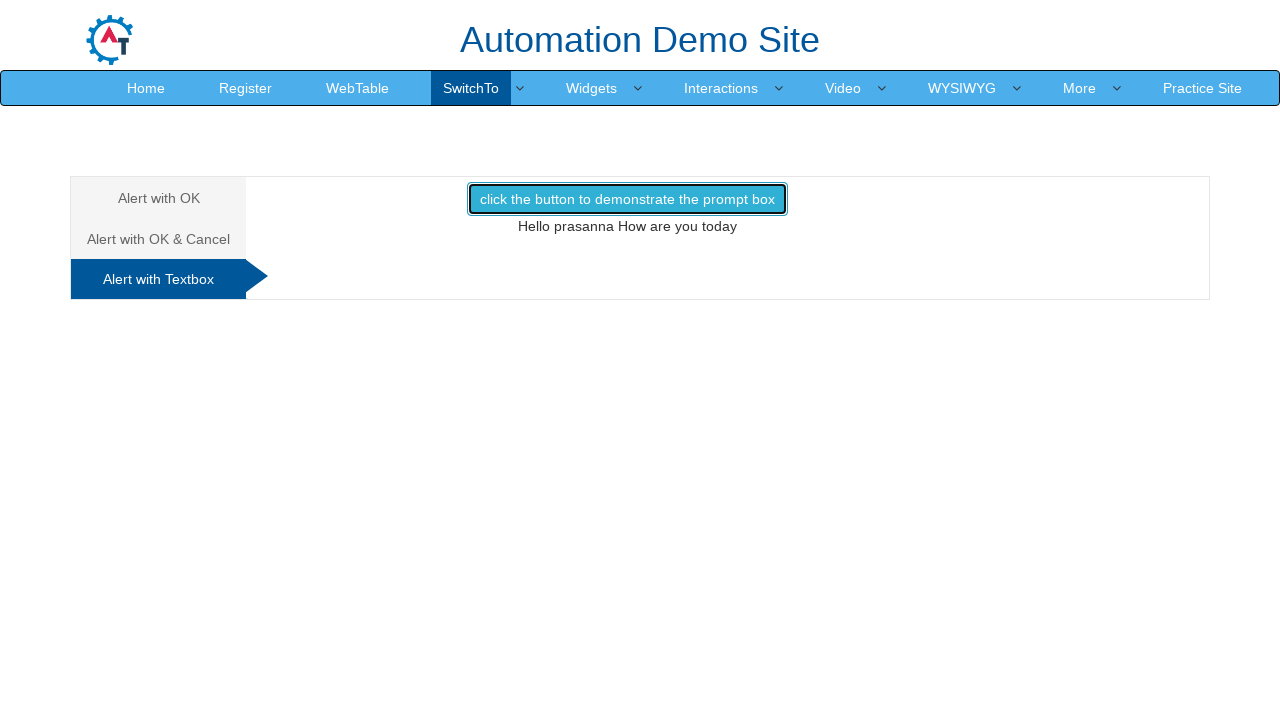

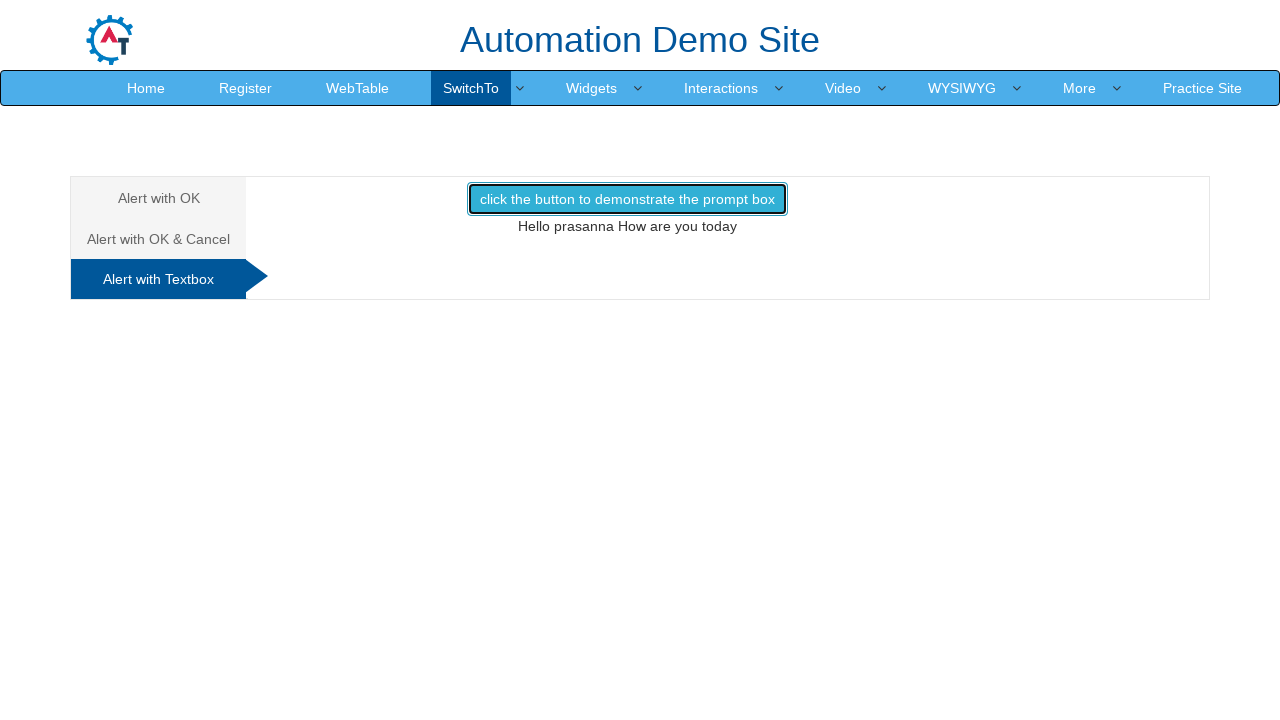